Tests dismissing an entry advertisement modal on a test website by clicking the close button within the modal.

Starting URL: http://the-internet.herokuapp.com/entry_ad

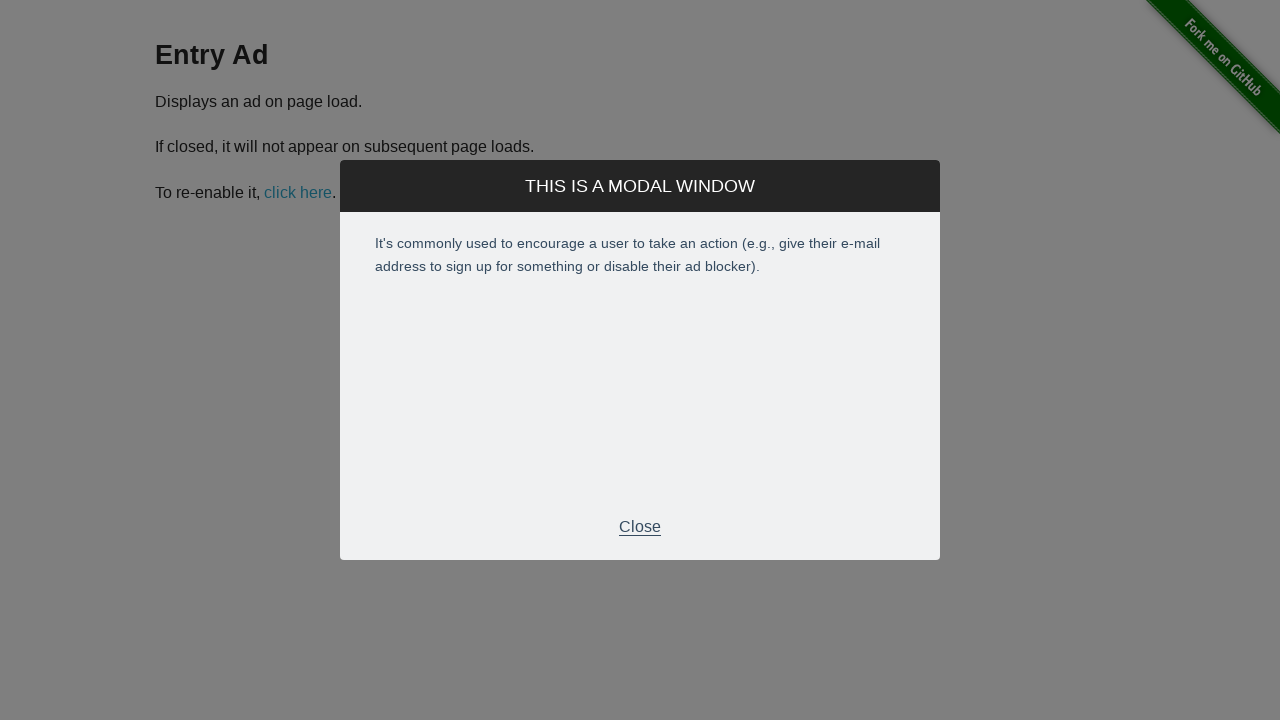

Entry advertisement modal appeared and became visible
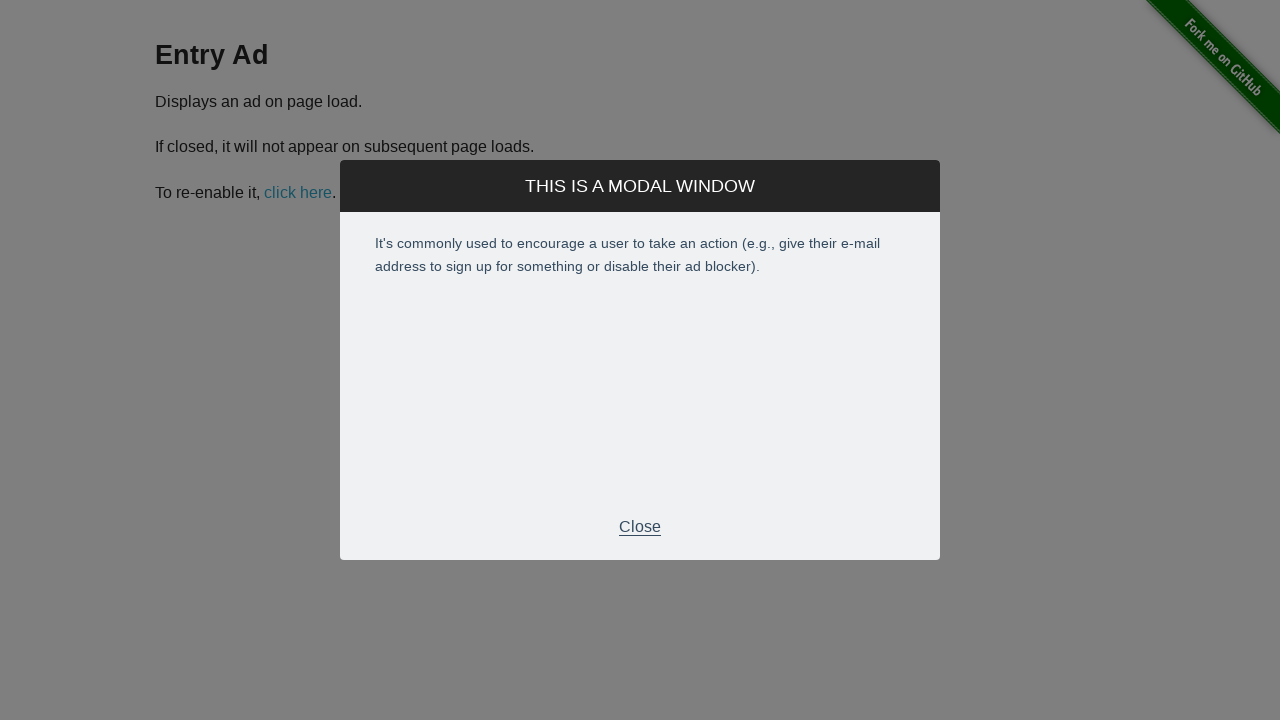

Clicked the close button to dismiss the entry ad modal at (640, 527) on xpath=//*[@id="modal"]/div[2]/div[3]/p
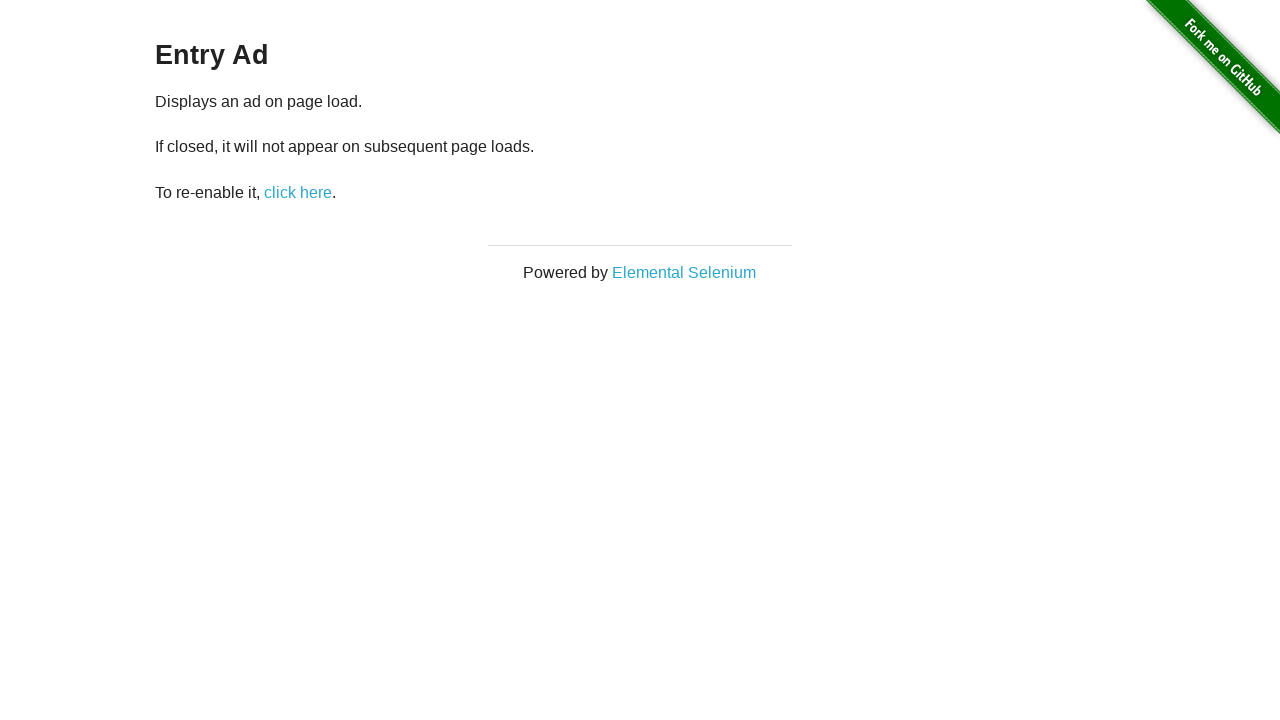

Entry advertisement modal was successfully dismissed and is now hidden
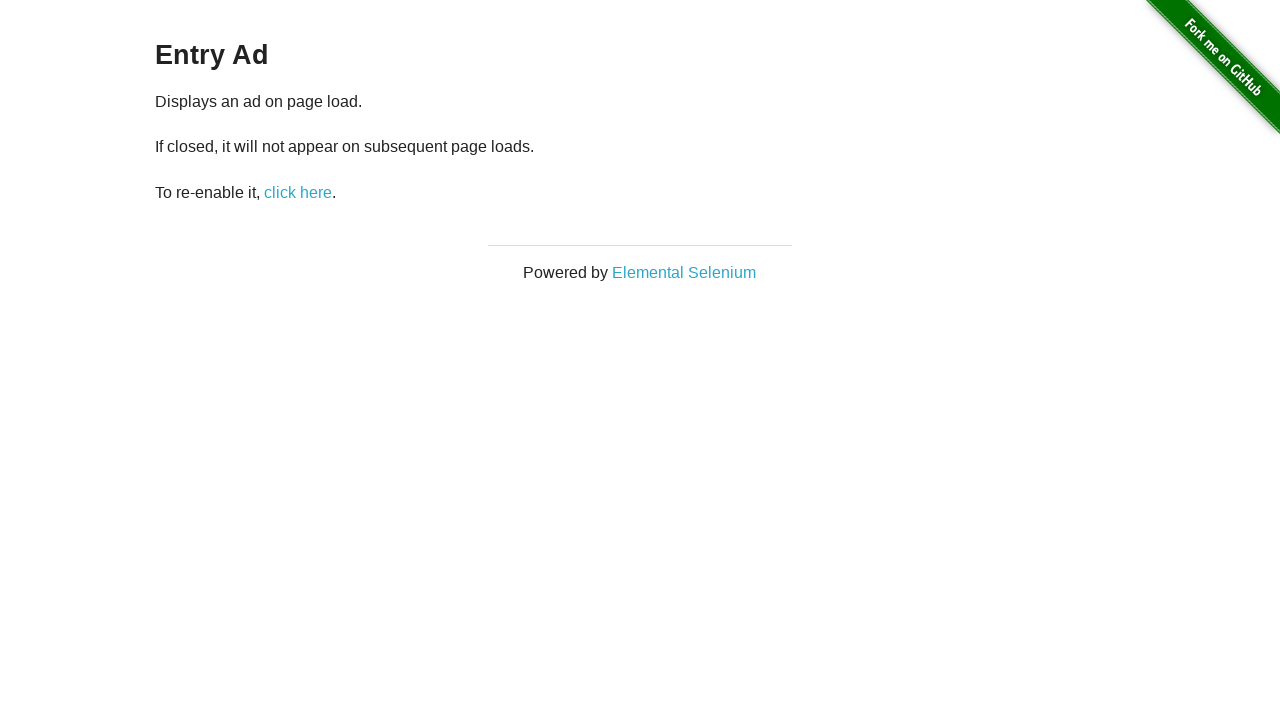

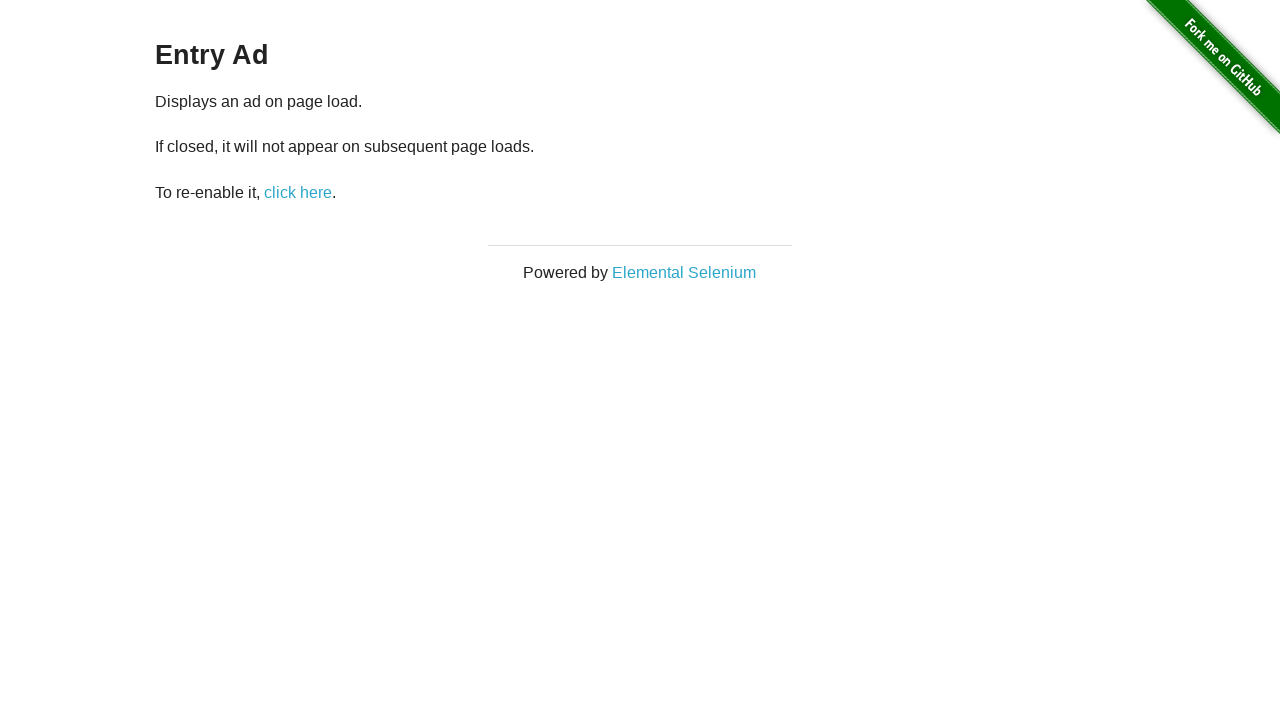